Tests navigation on the Playwright documentation site by verifying the page title contains "Playwright", checking the "Get Started" link has the correct href attribute, and clicking it to navigate to the intro page.

Starting URL: https://playwright.dev

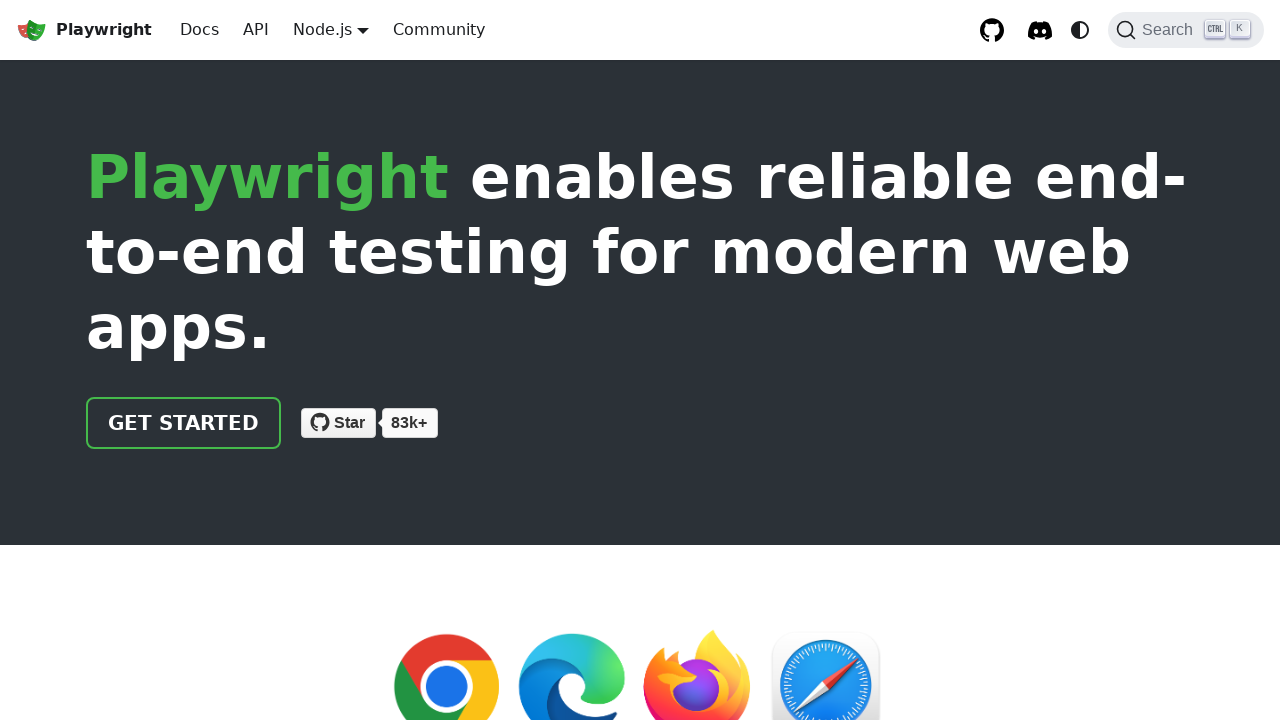

Verified page title contains 'Playwright'
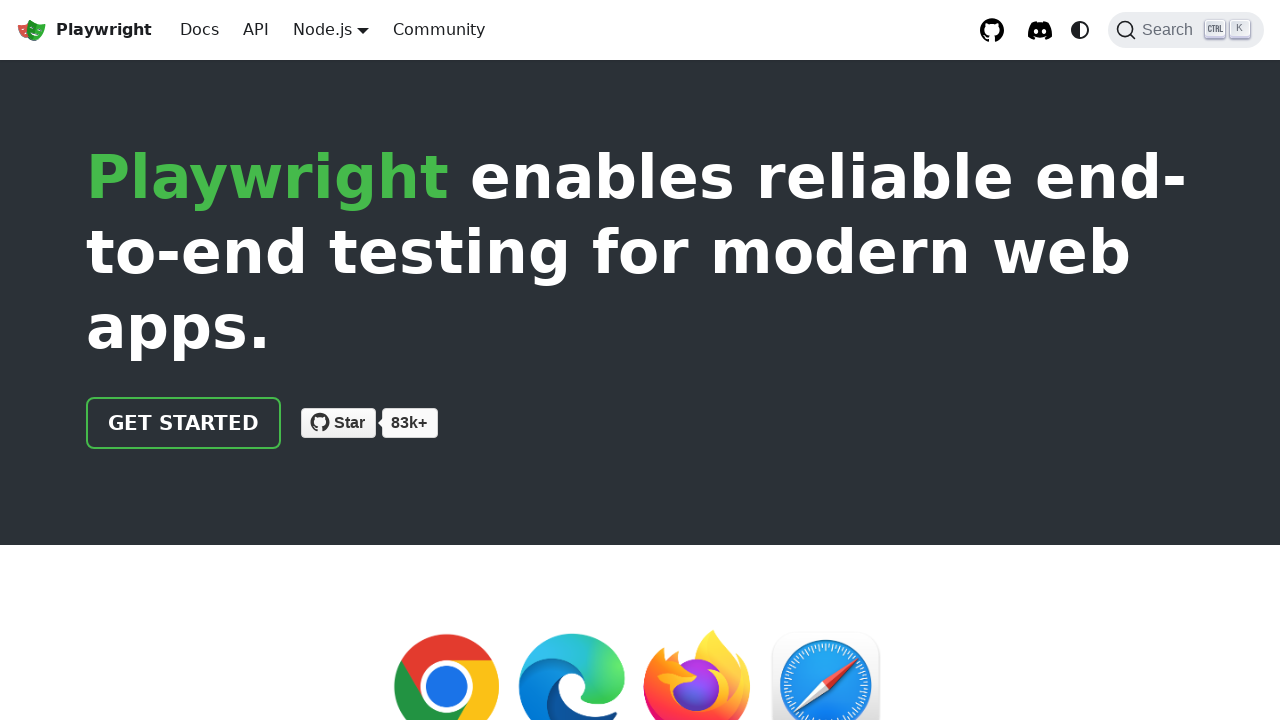

Located the 'Get Started' link
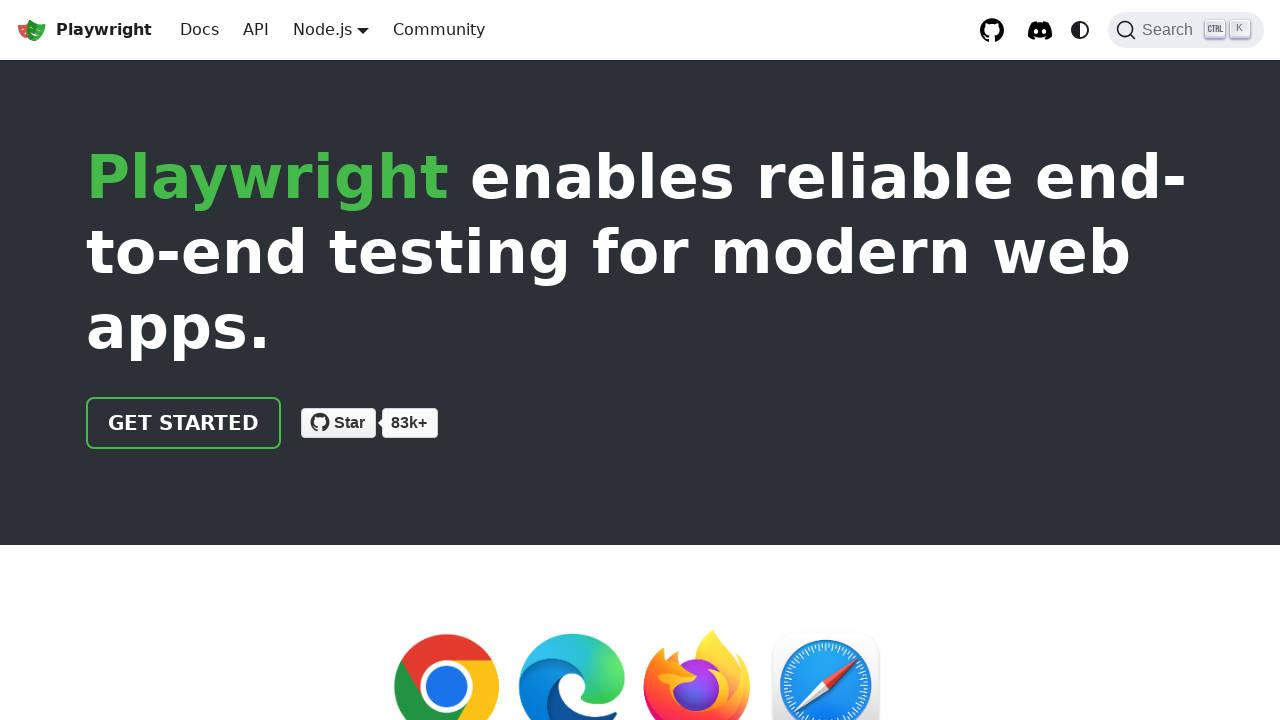

Verified 'Get Started' link href attribute equals '/docs/intro'
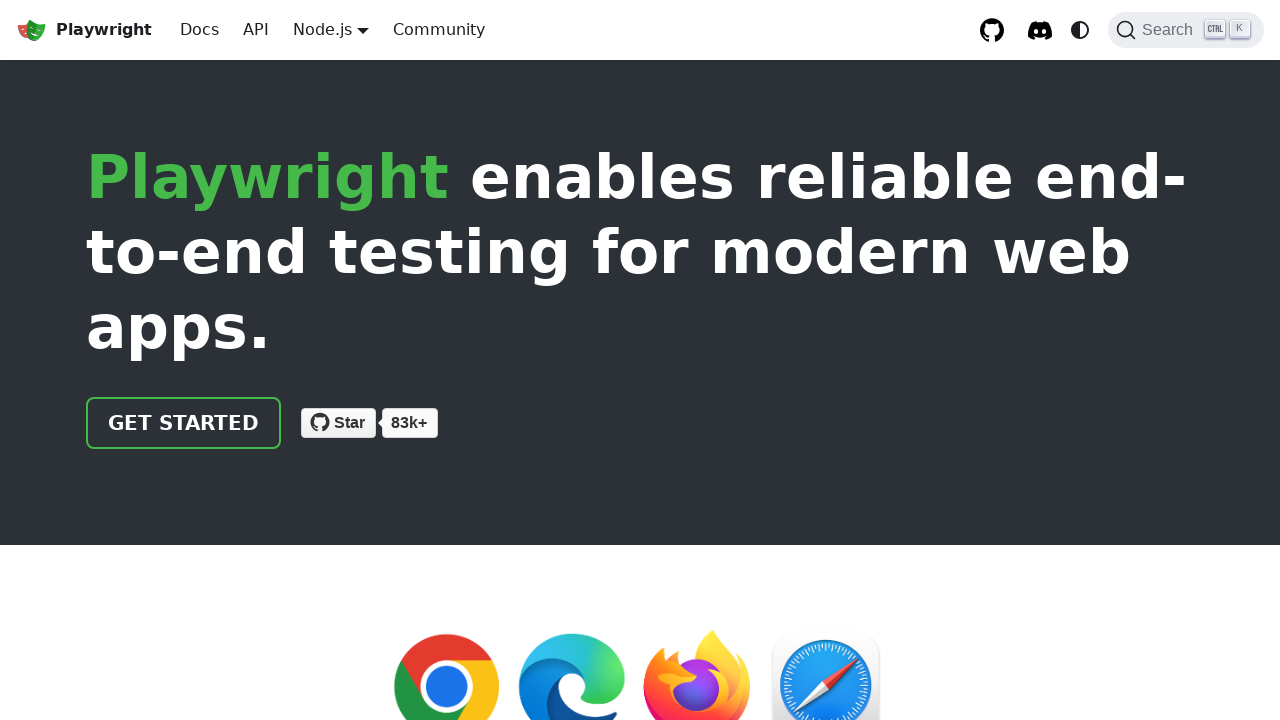

Clicked the 'Get Started' link at (184, 423) on internal:role=link[name="Get Started"i]
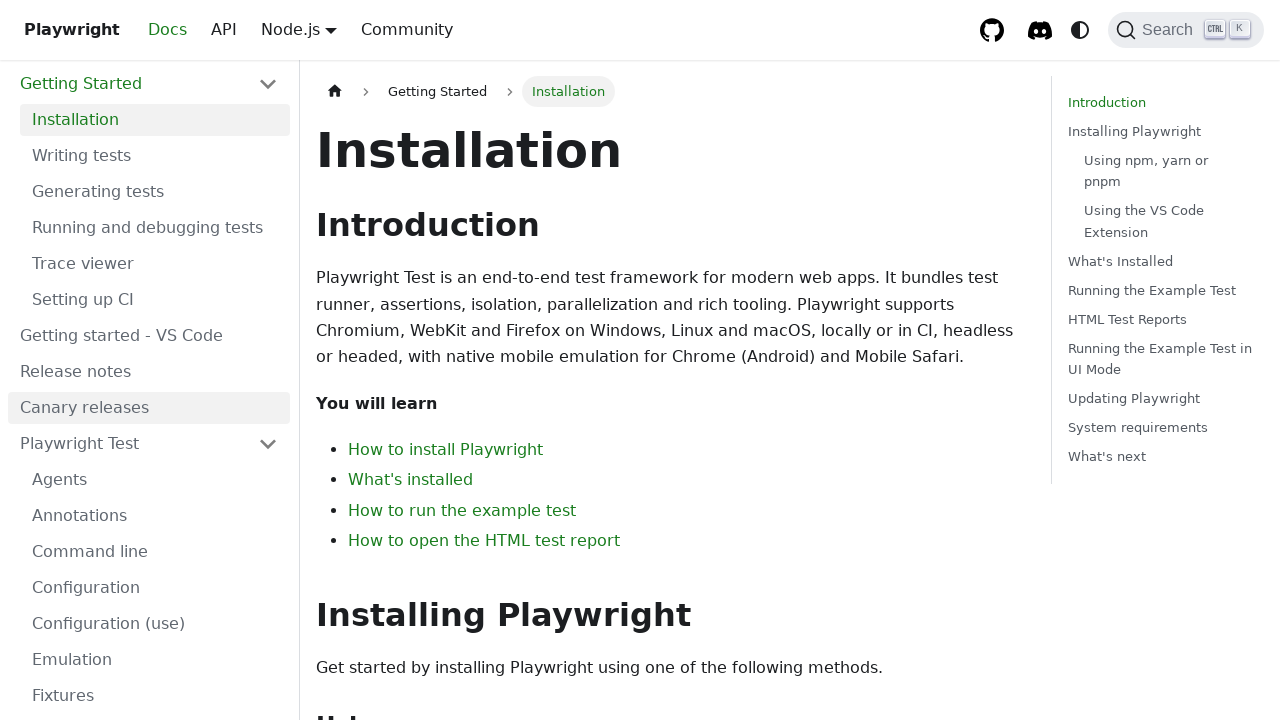

Navigated to intro page and verified URL contains 'intro'
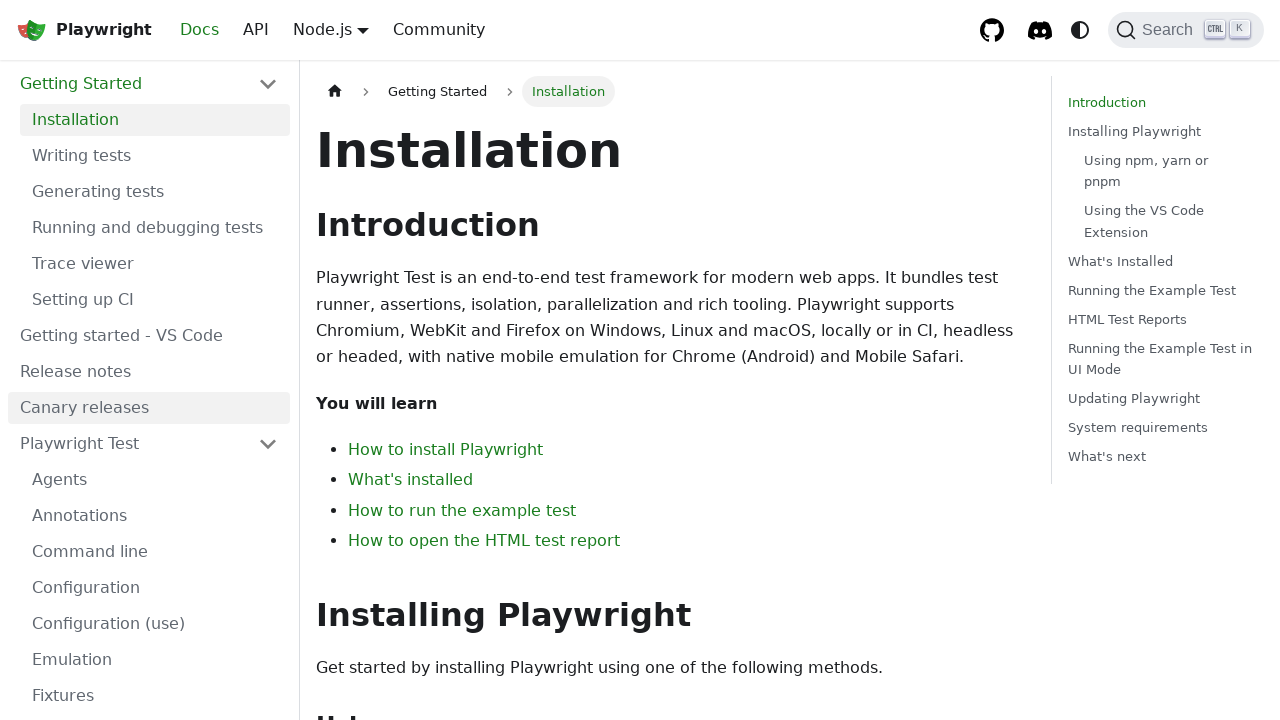

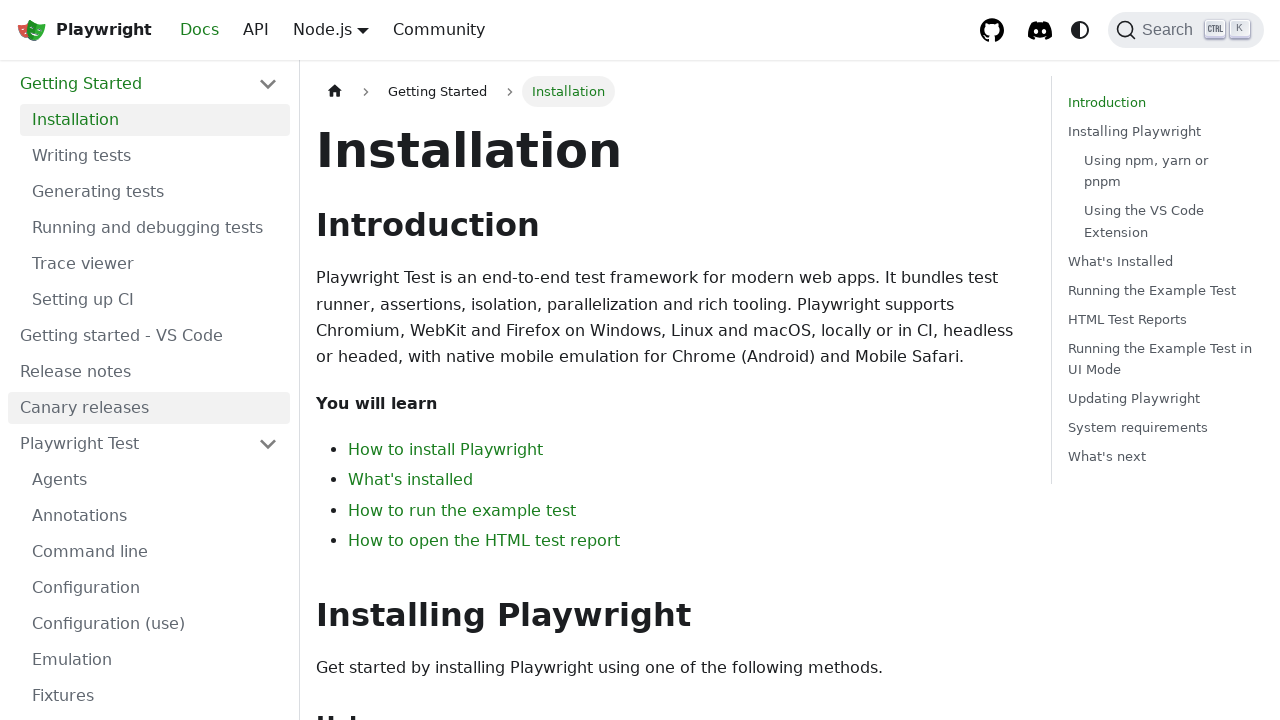